Tests basic browser navigation functionality including navigating to different pages, using browser back, refresh, and forward buttons on the Rahul Shetty Academy website.

Starting URL: https://www.rahulshettyacademy.com

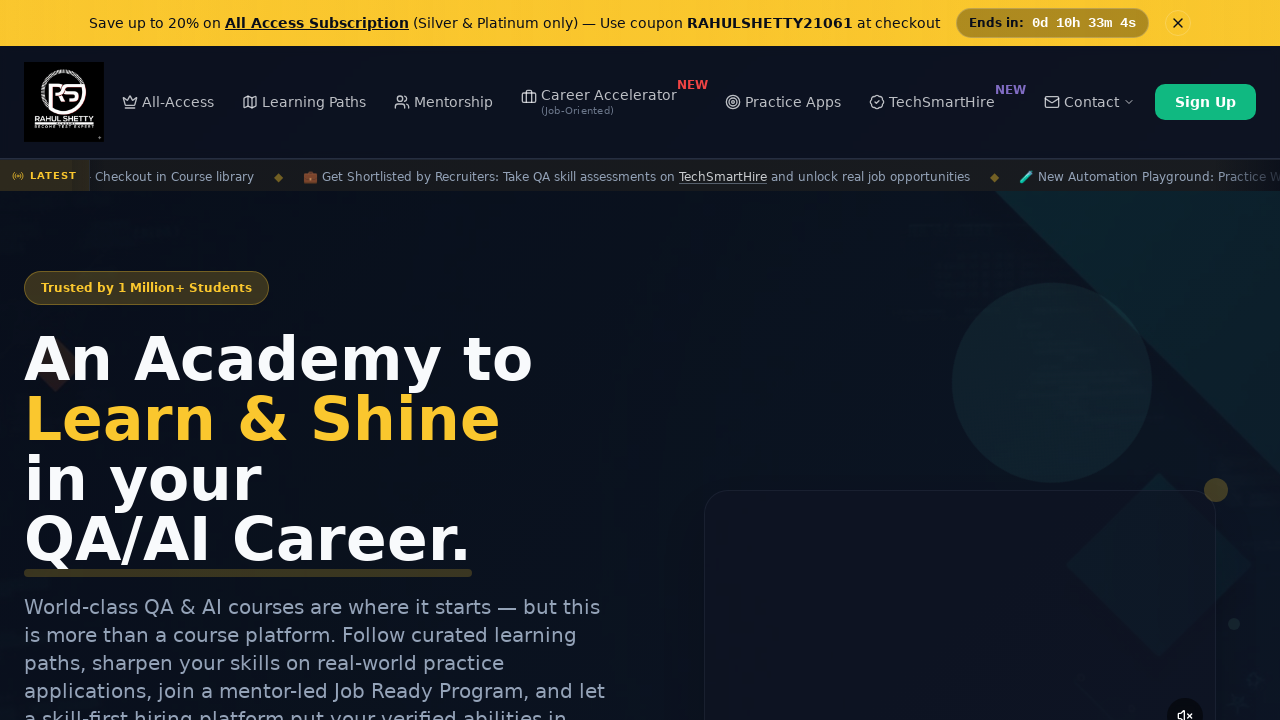

Navigated to Selenium Practice page at https://rahulshettyacademy.com/seleniumPractise/#/
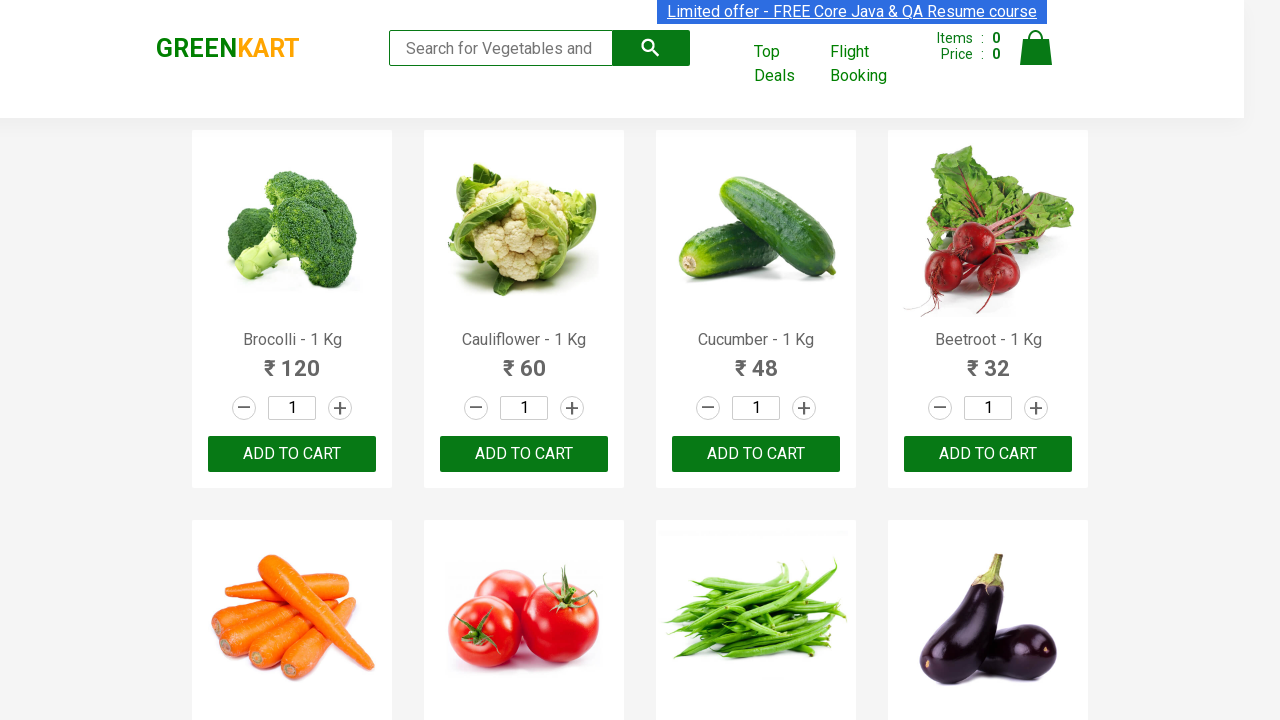

Clicked browser back button to return to previous page
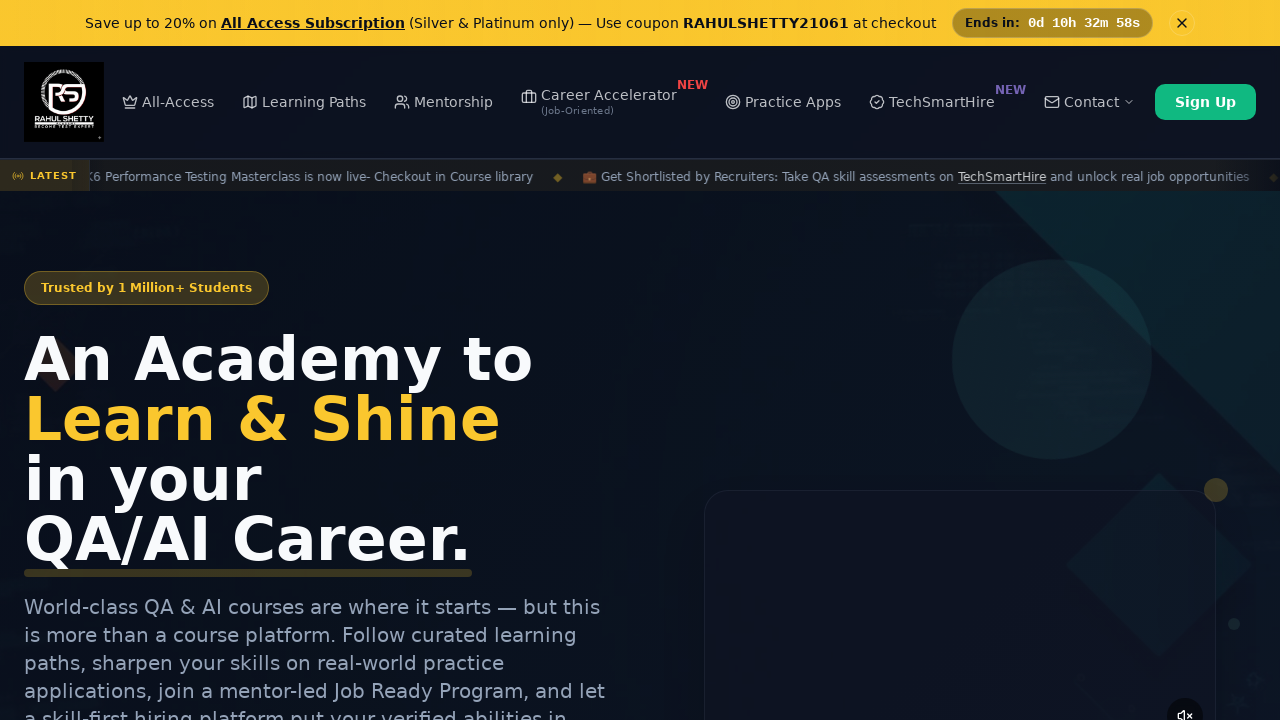

Refreshed the current page
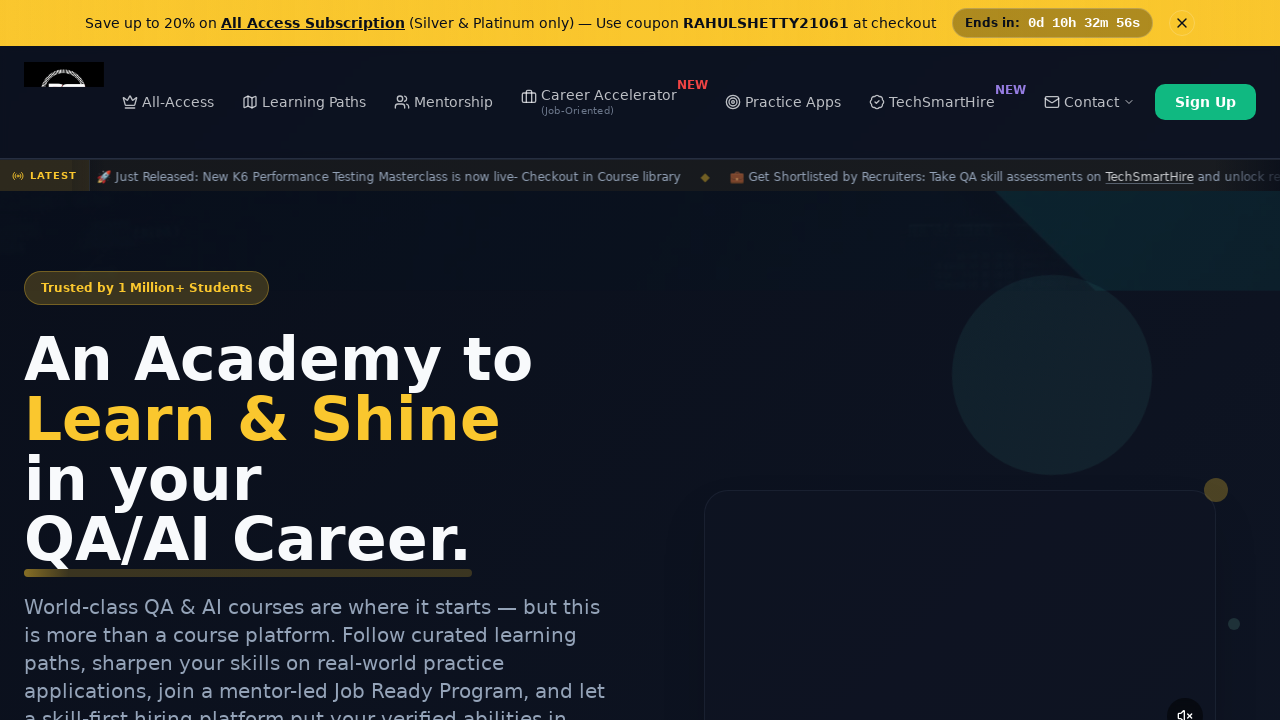

Clicked browser forward button to navigate to next page
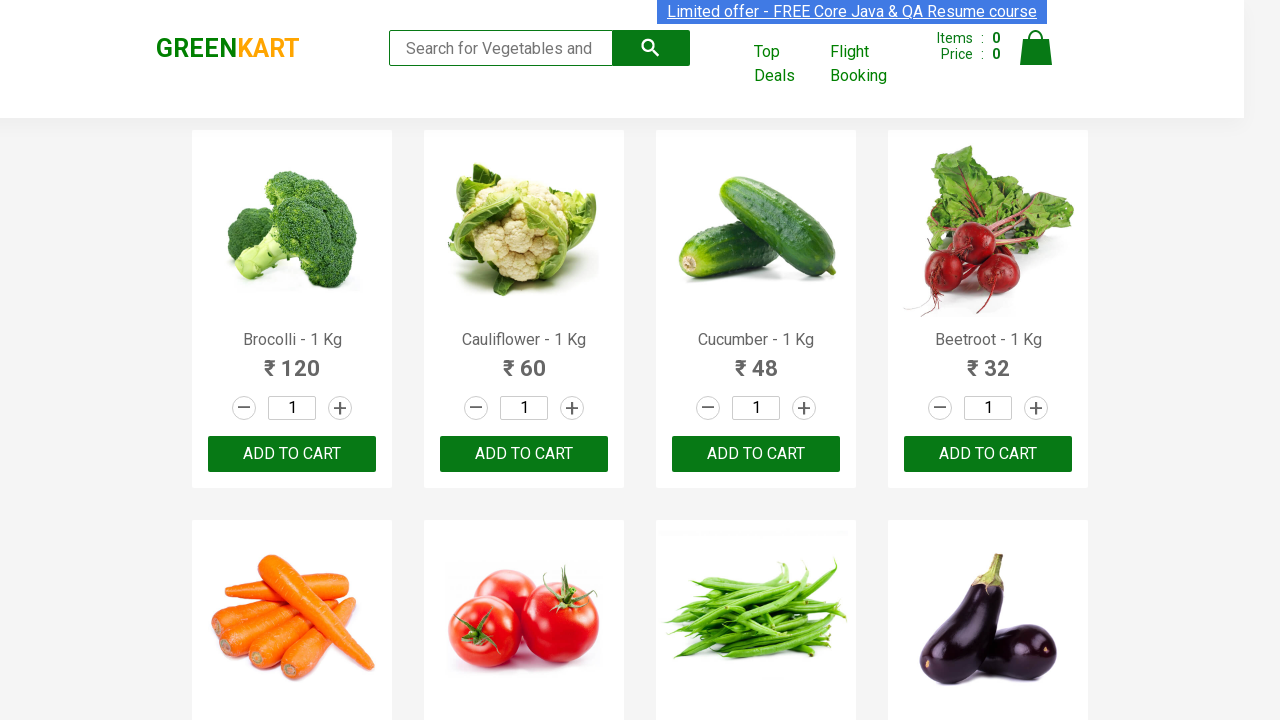

Page fully loaded and ready
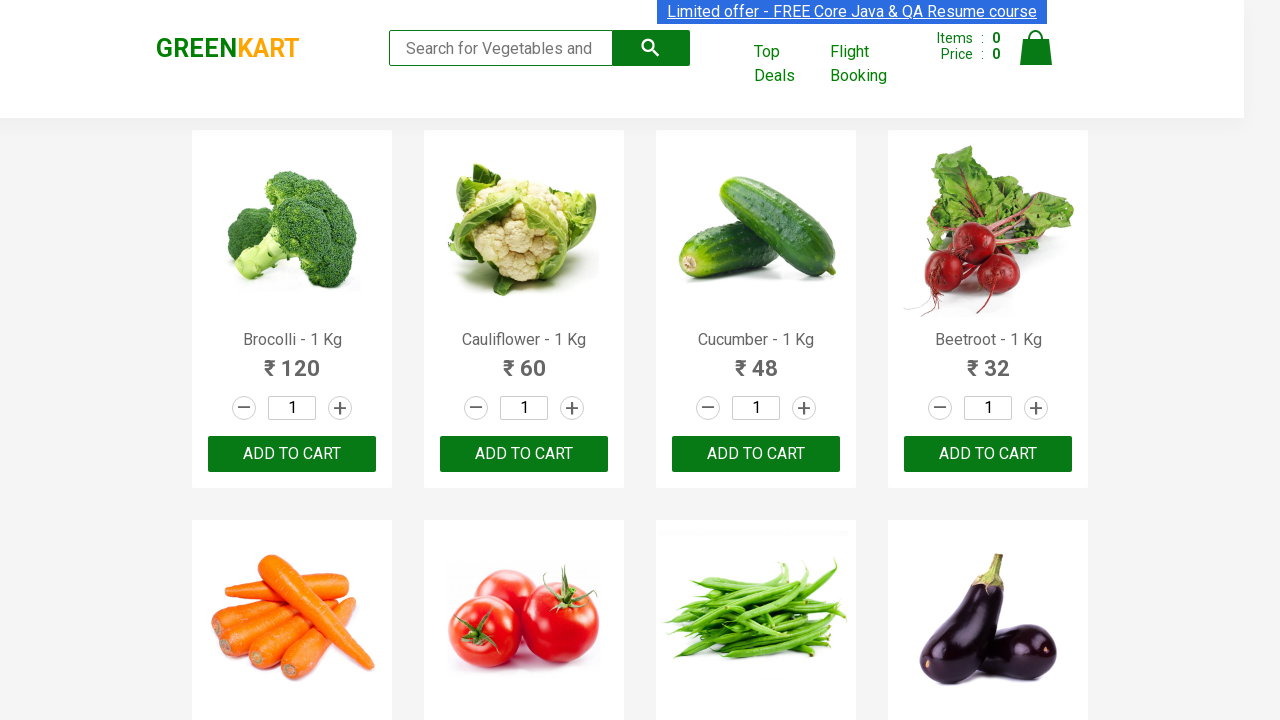

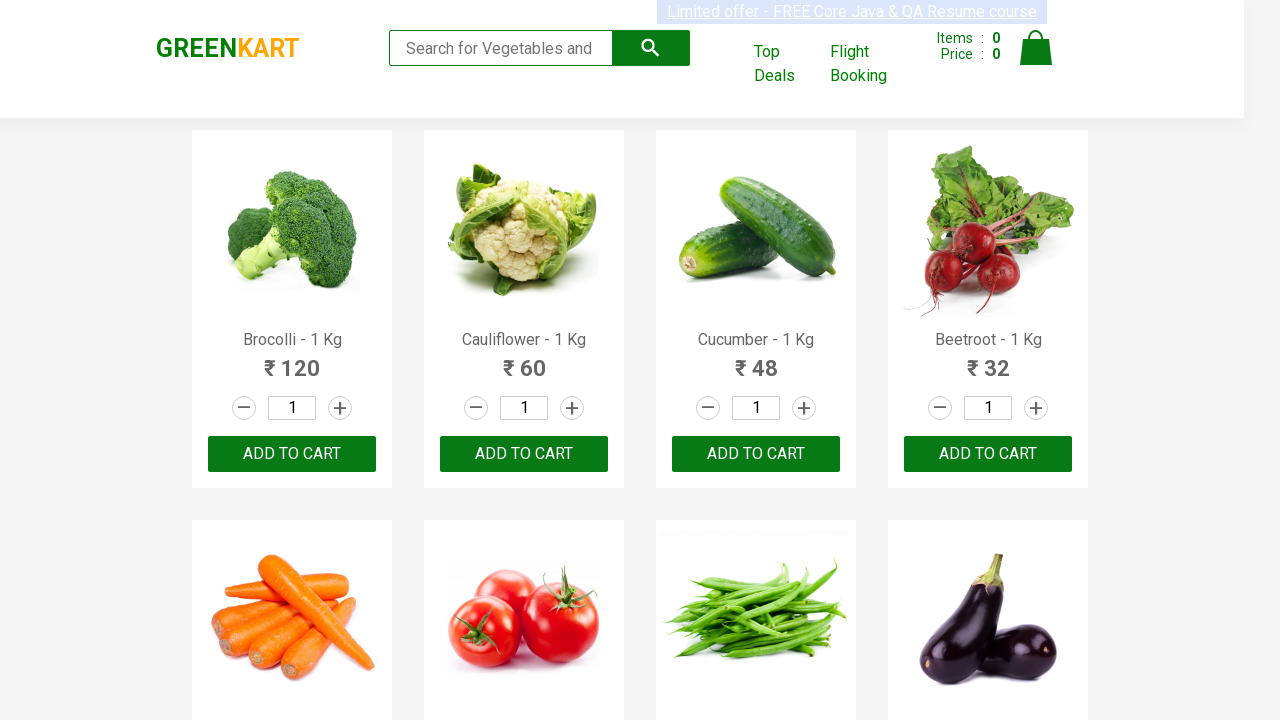